Tests drag and drop functionality on jQuery UI demo page by dragging an element into a droppable area

Starting URL: https://jqueryui.com/droppable/

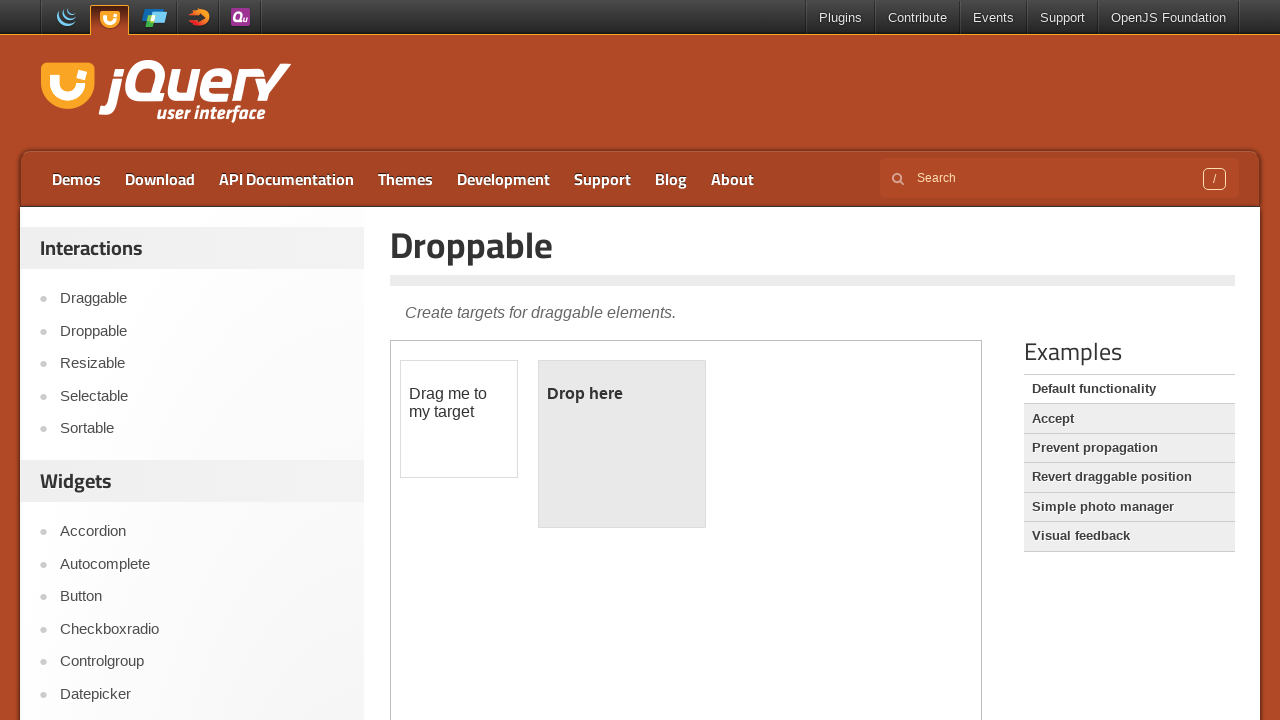

Waited for draggable element to load in iframe
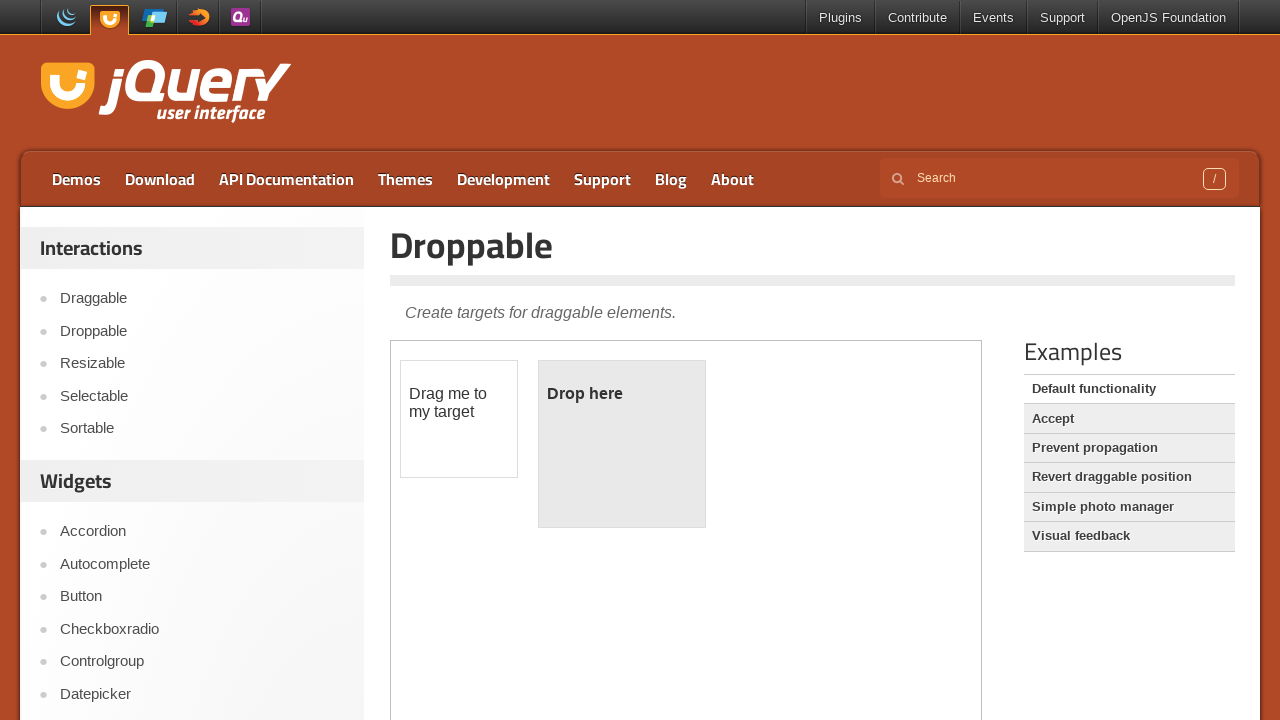

Located draggable element in iframe
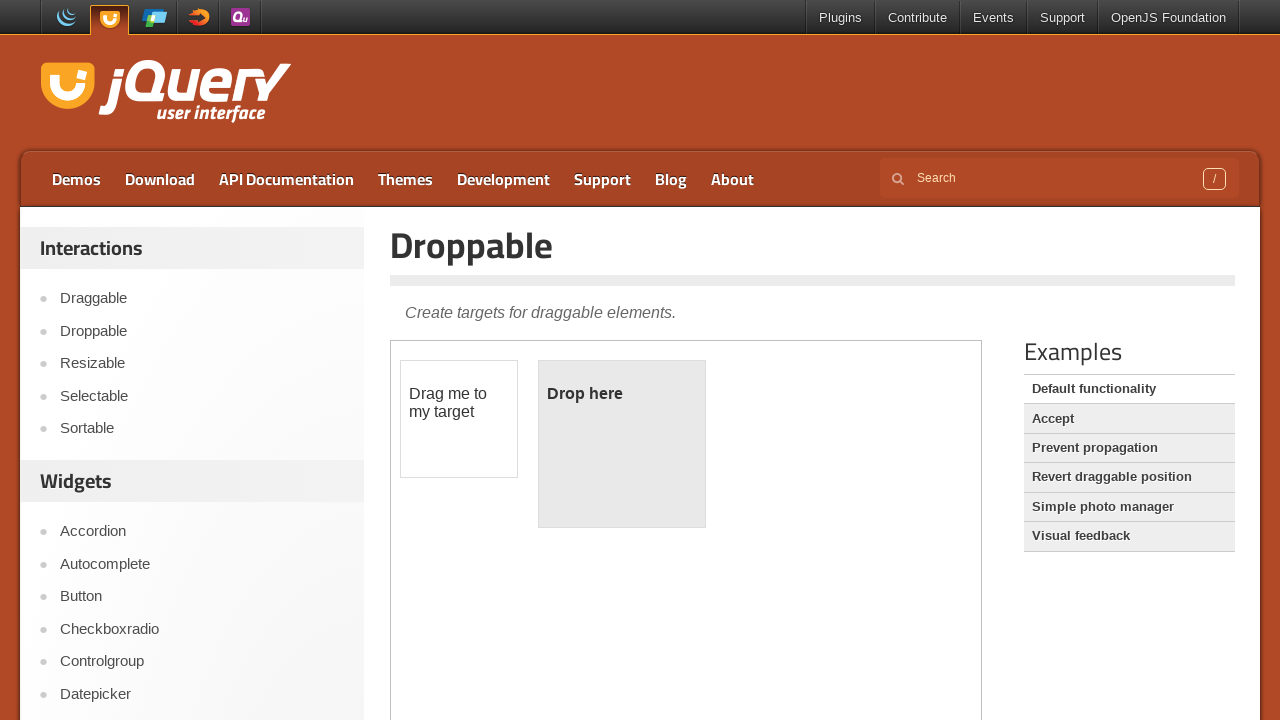

Located droppable element in iframe
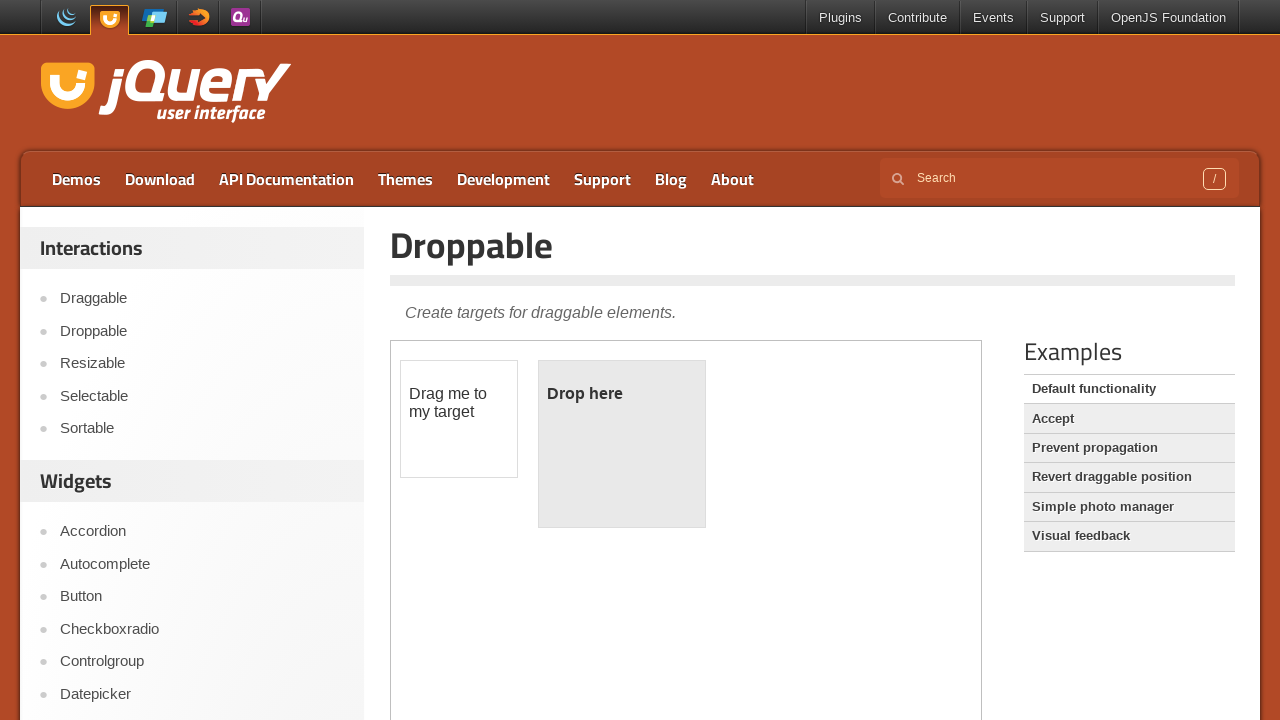

Dragged element into droppable area at (622, 444)
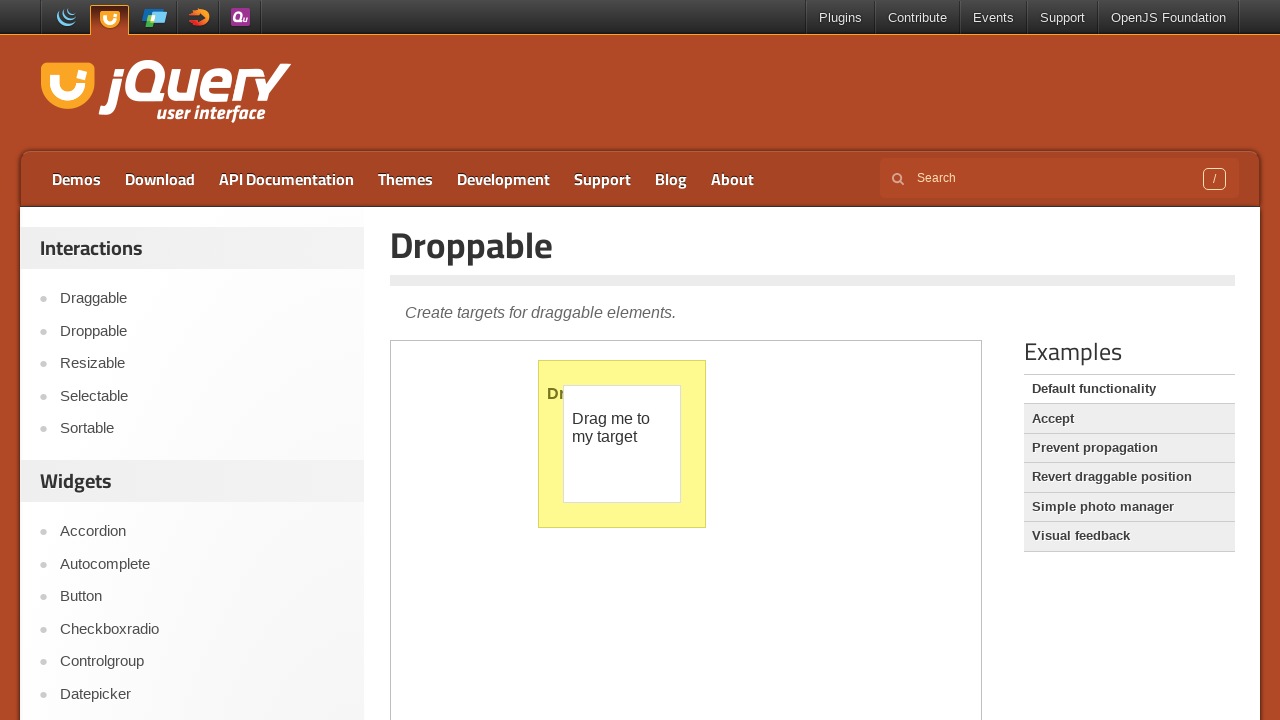

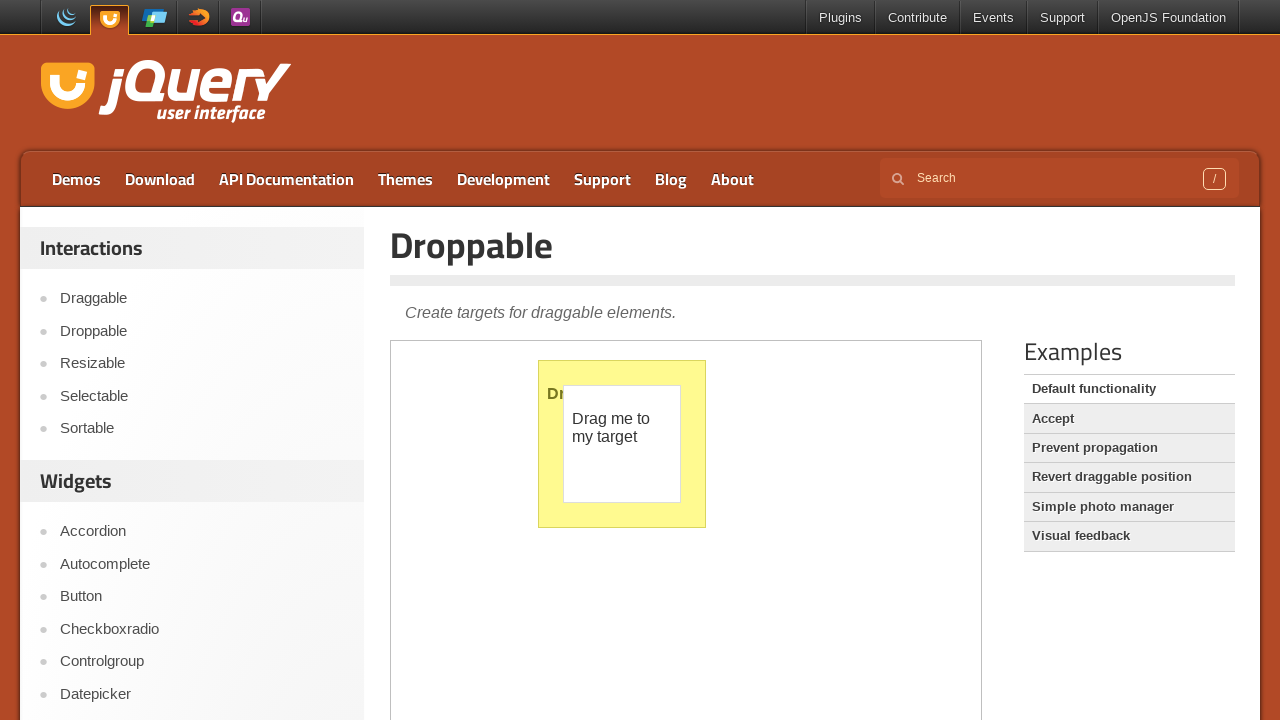